Tests page scrolling functionality and email subscription by scrolling down to the subscription section, entering an email, subscribing, and then scrolling back up

Starting URL: http://automationexercise.com

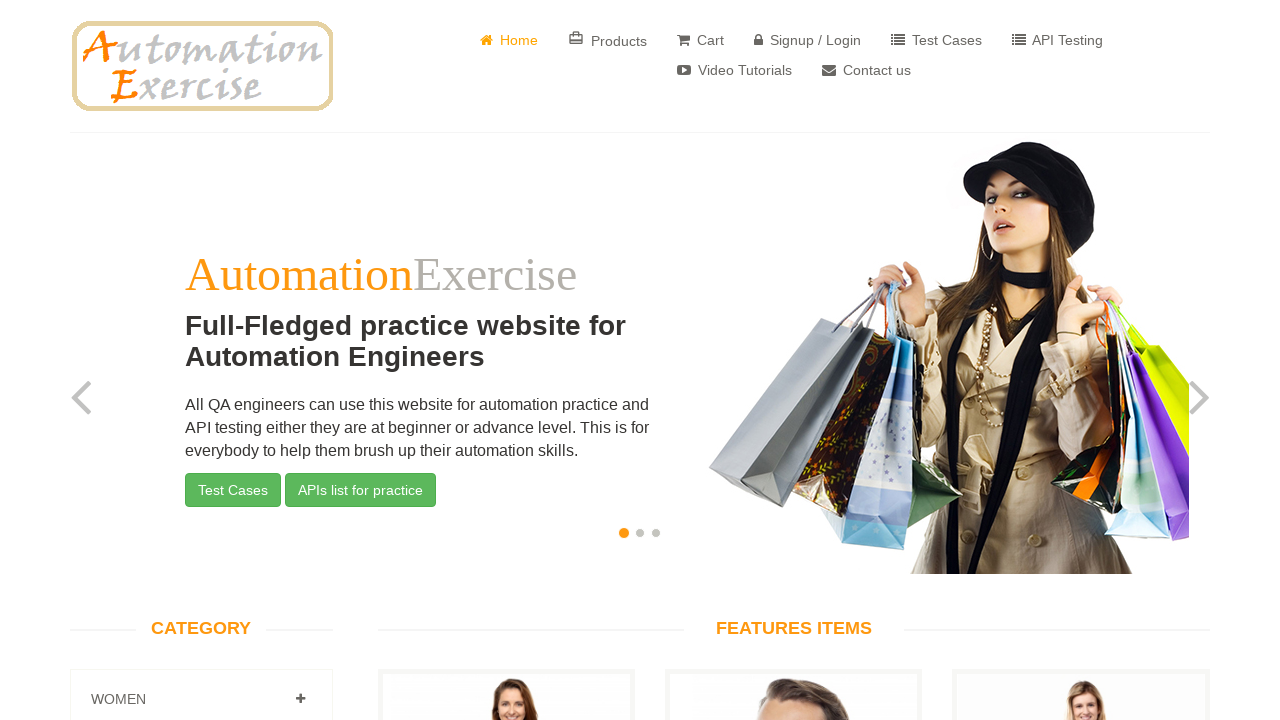

Scrolled down to subscription section at bottom of page
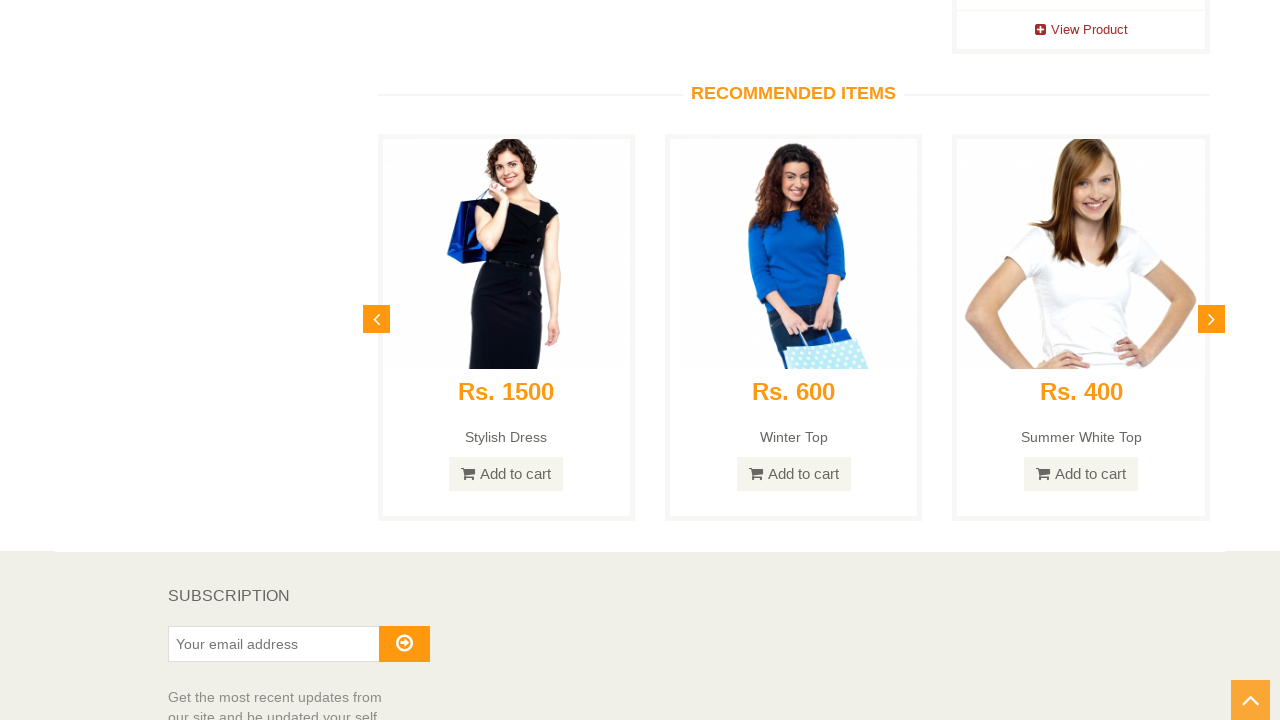

Filled subscription email field with 'testuser847@example.com' on input#susbscribe_email
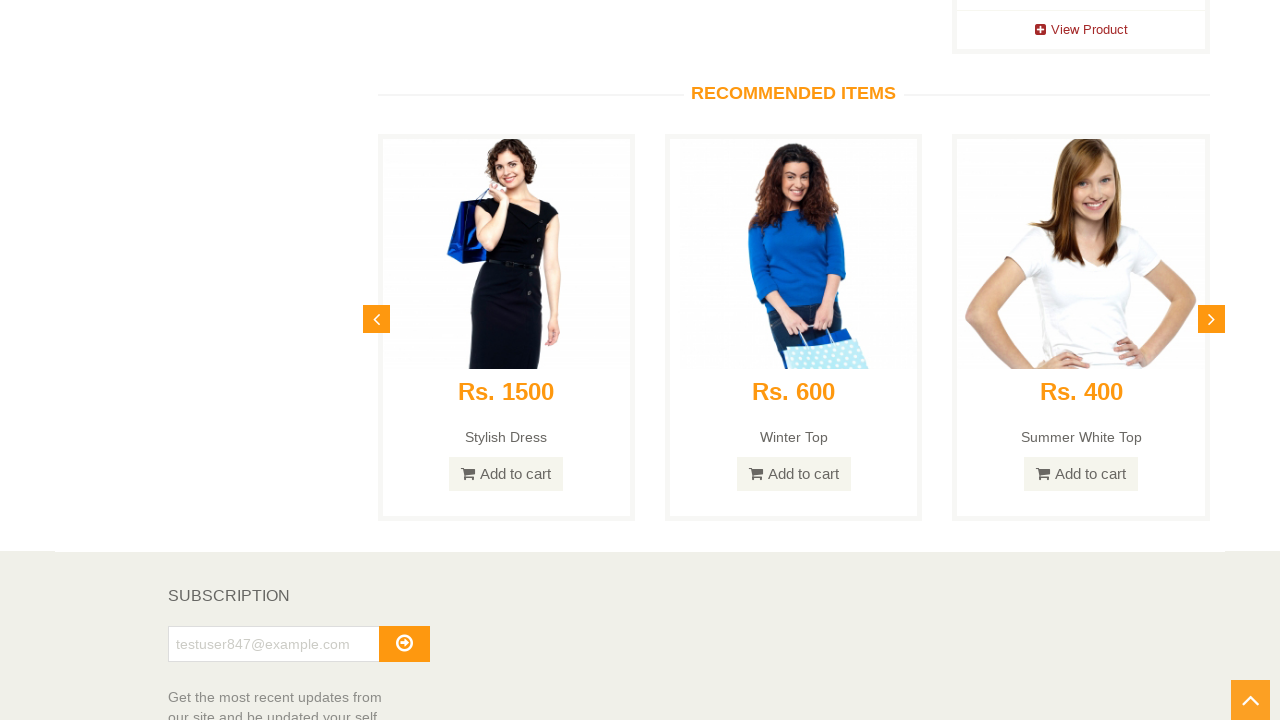

Clicked subscribe button to submit email subscription at (404, 644) on button#subscribe
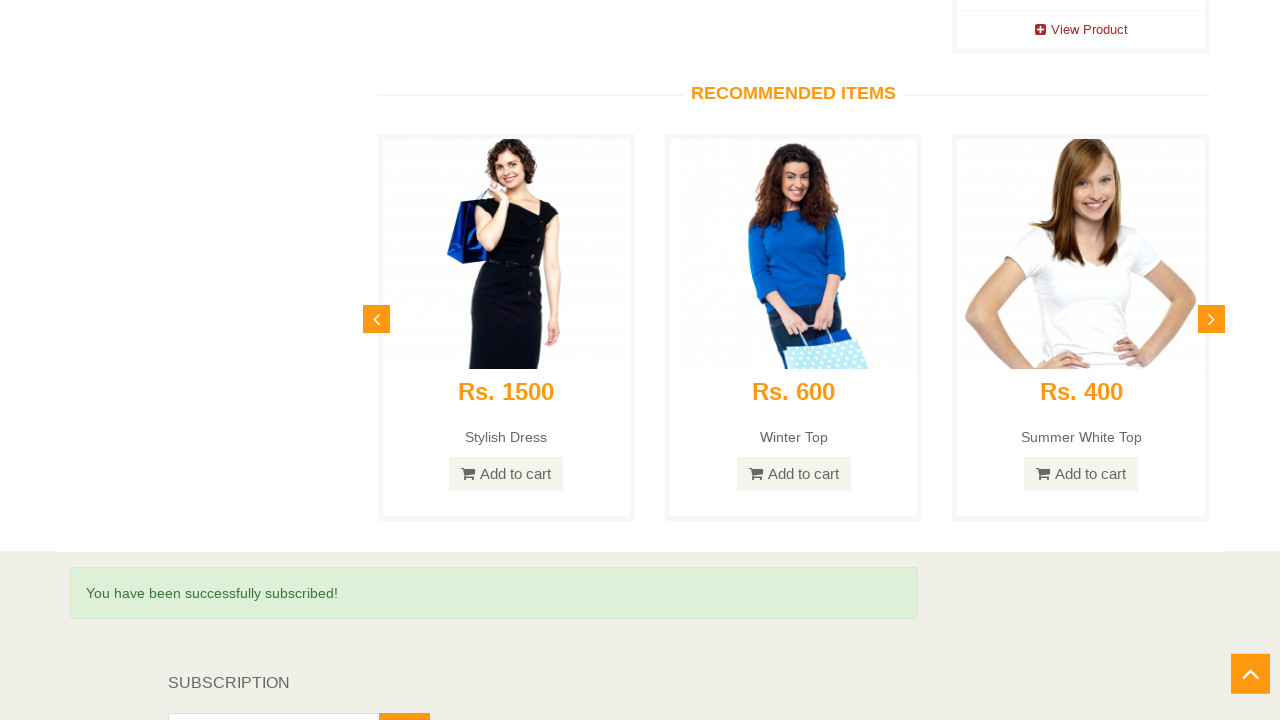

Scrolled back up to top of page
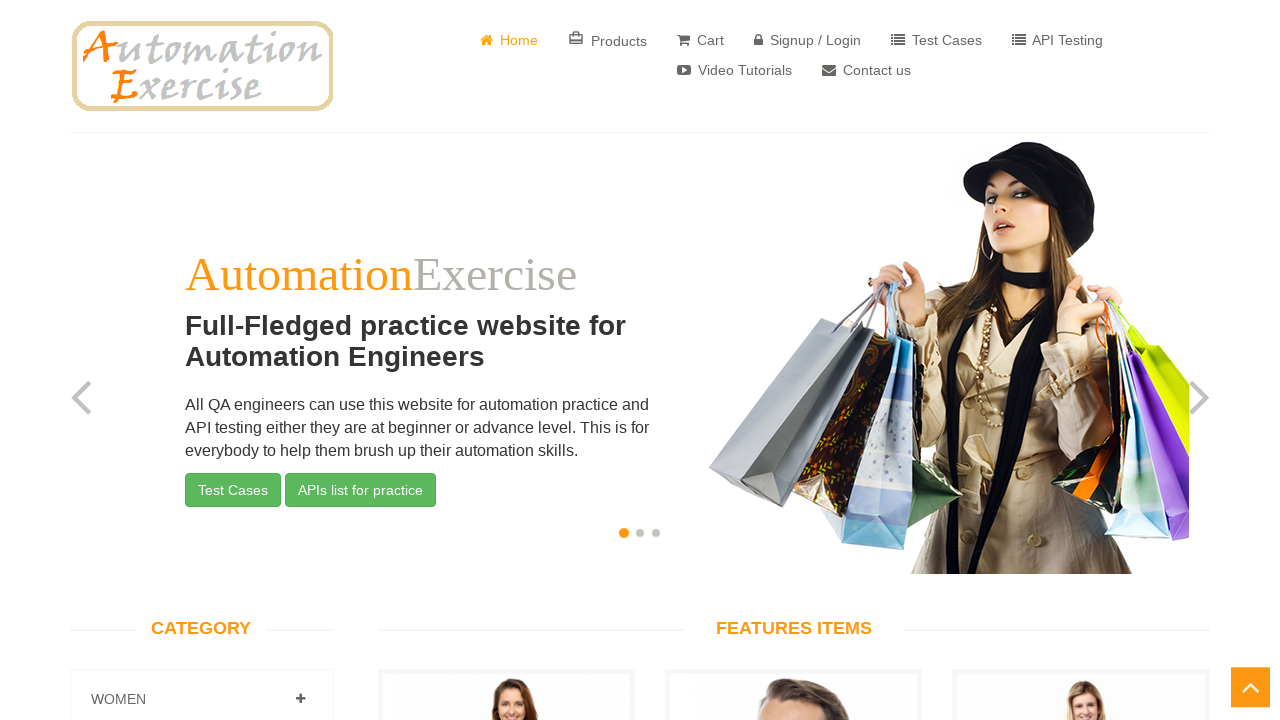

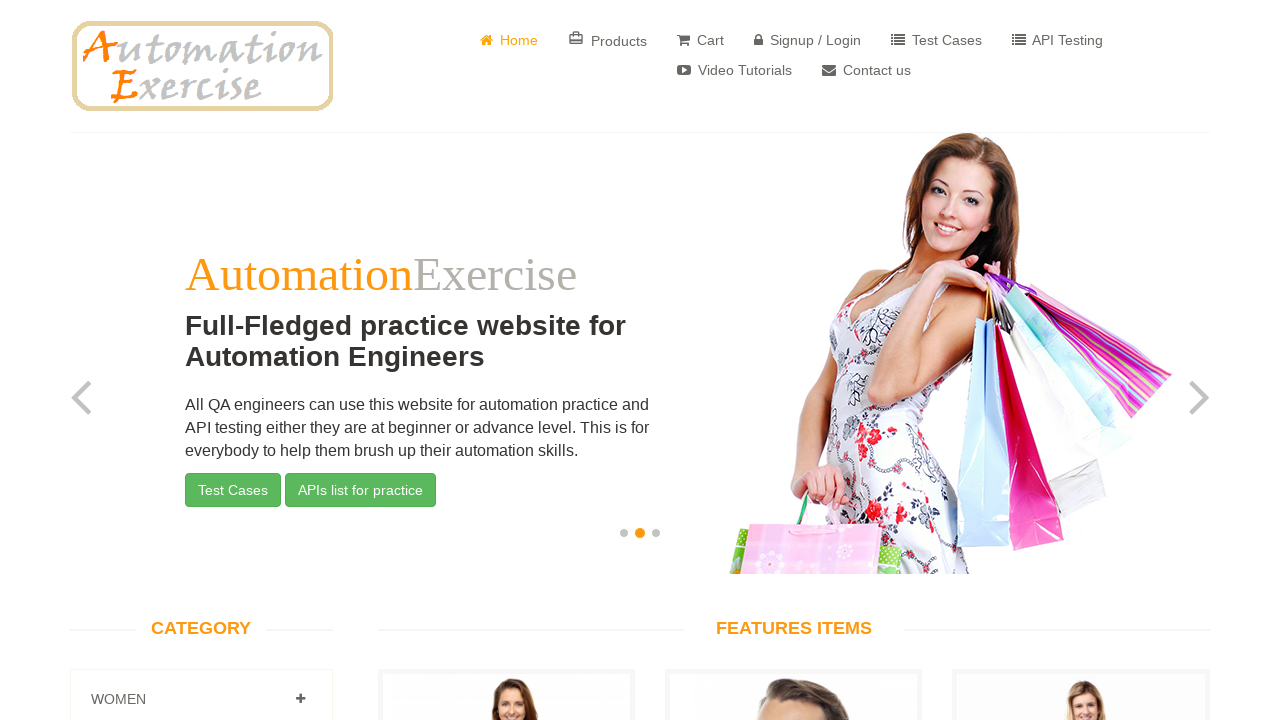